Navigates to a YouTube channel page and clicks on a video thumbnail to open a video

Starting URL: https://www.youtube.com/channel/UCFTM1FGjZSkoSPDZgtbp7hA

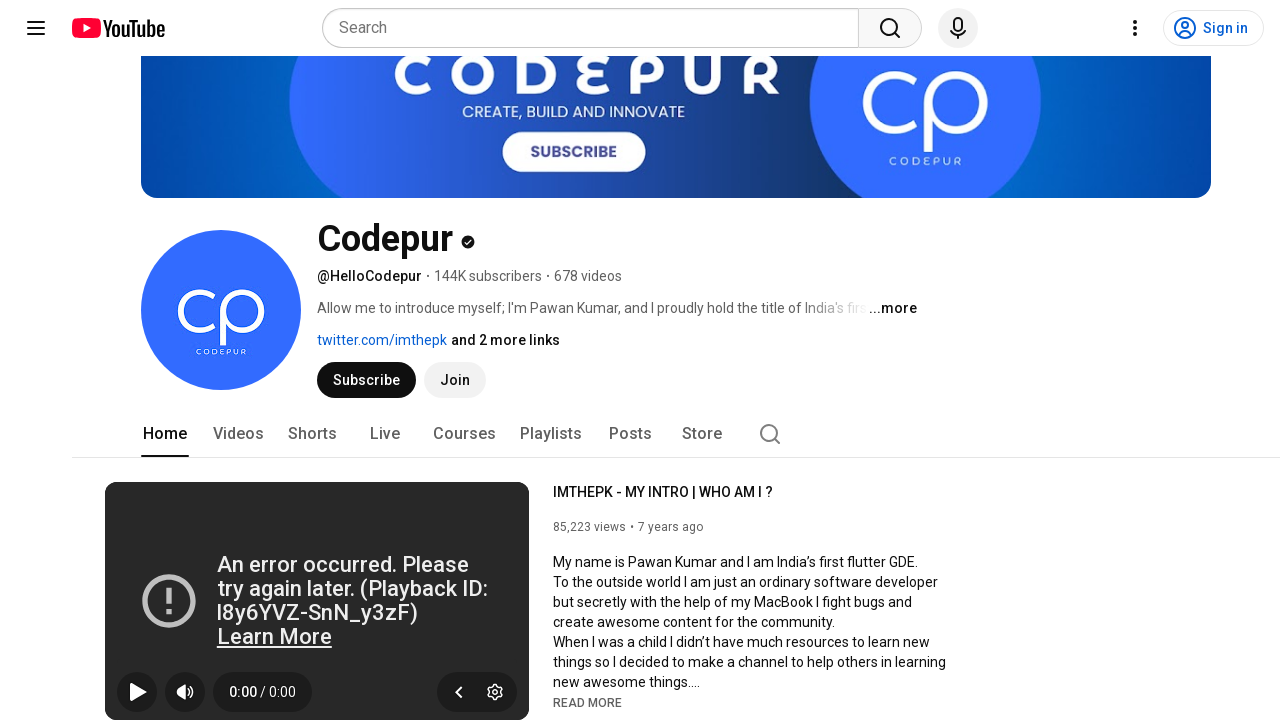

Waited for video thumbnail to load on YouTube channel page
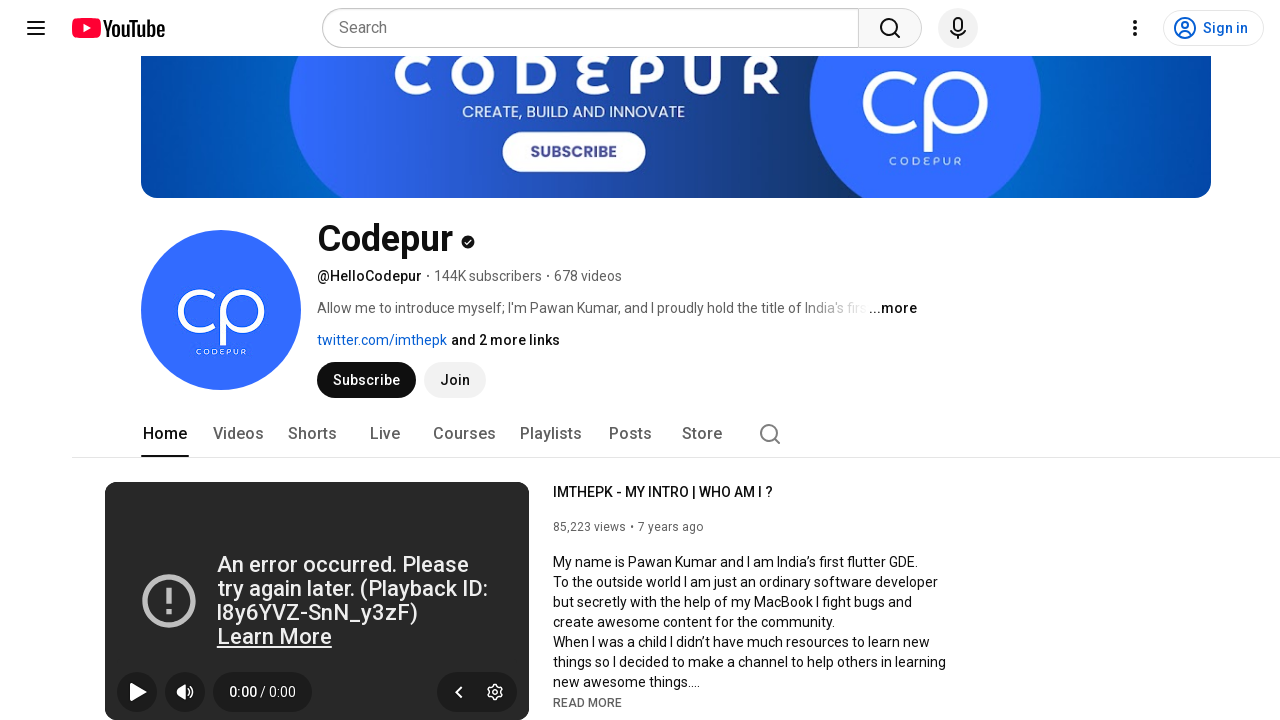

Clicked on first video thumbnail to open video at (210, 360) on xpath=//*[@id="thumbnail"]
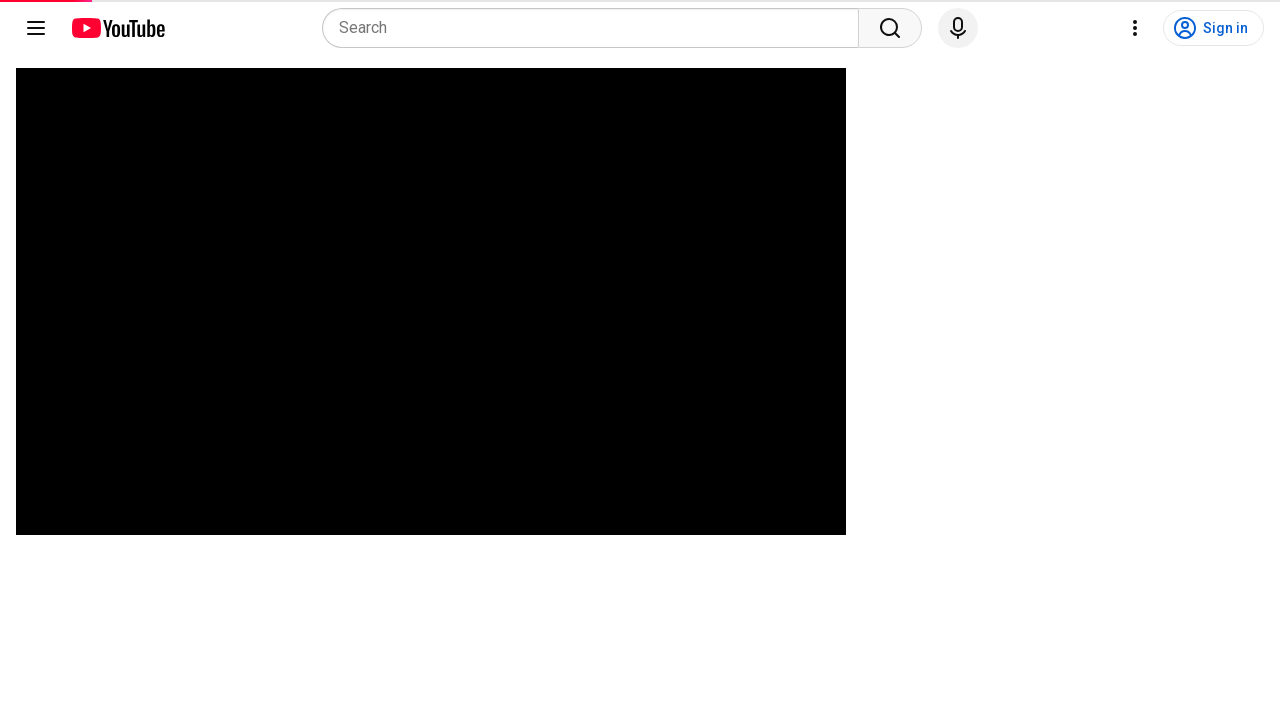

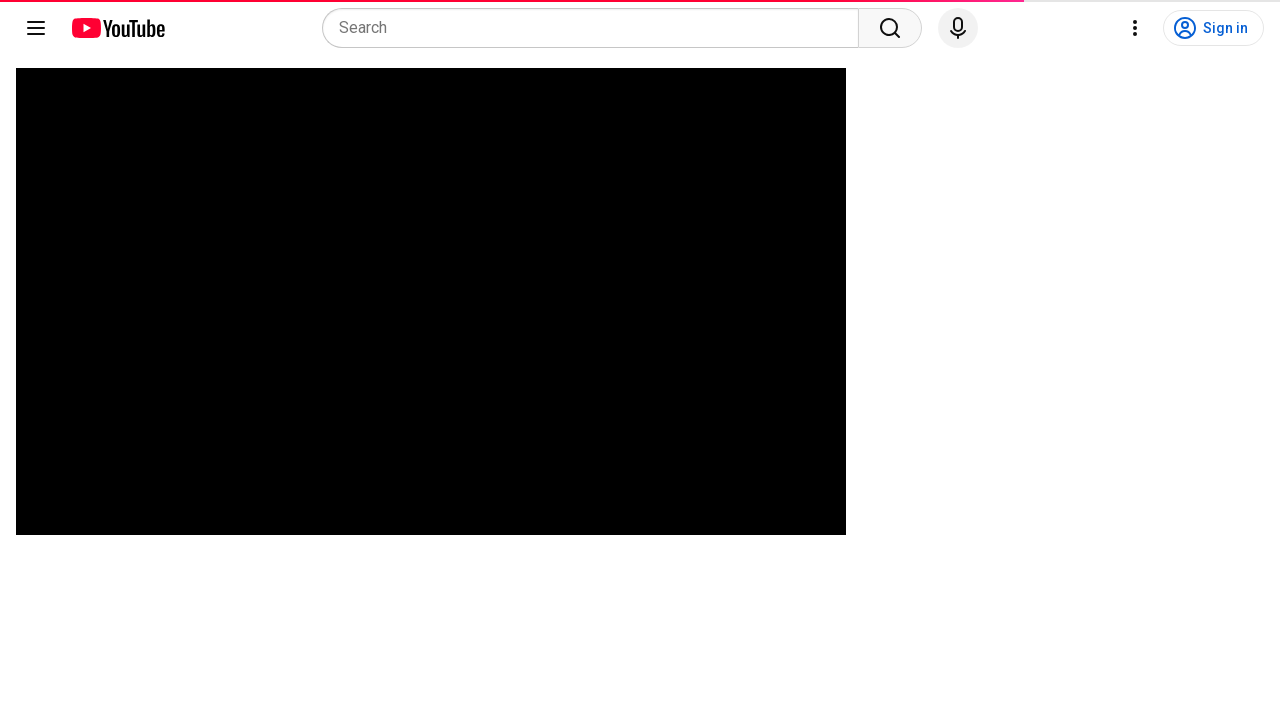